Tests a data types form by filling in personal information fields (leaving zip-code empty), submitting the form, and verifying that the zip-code field shows an error while all other fields show success validation.

Starting URL: https://bonigarcia.dev/selenium-webdriver-java/data-types.html

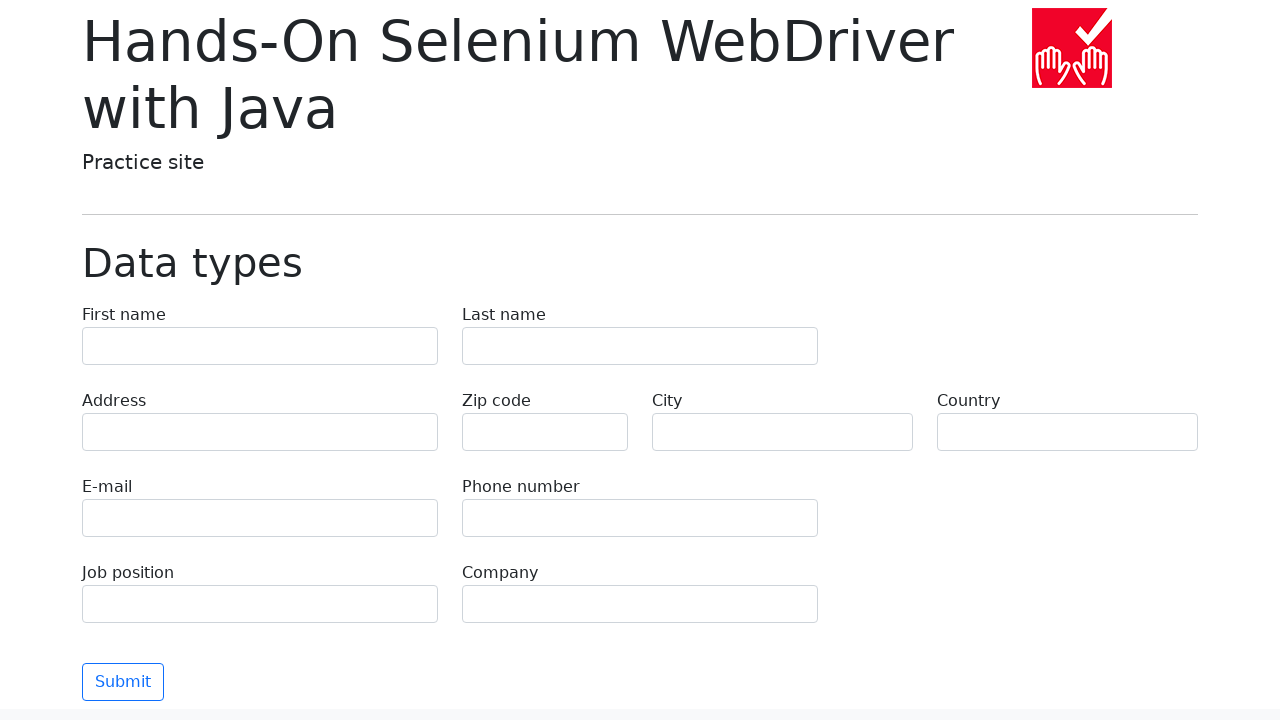

Filled first name field with 'Иван' on input[name='first-name']
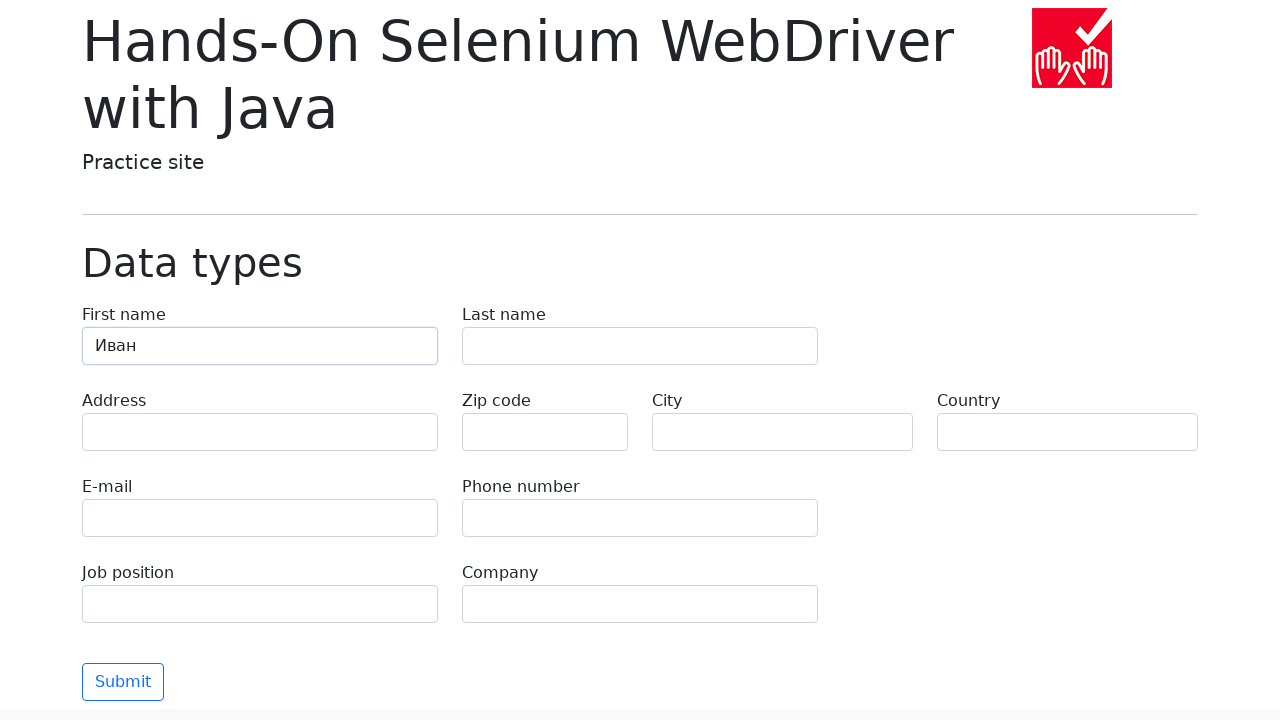

Filled last name field with 'Петров' on input[name='last-name']
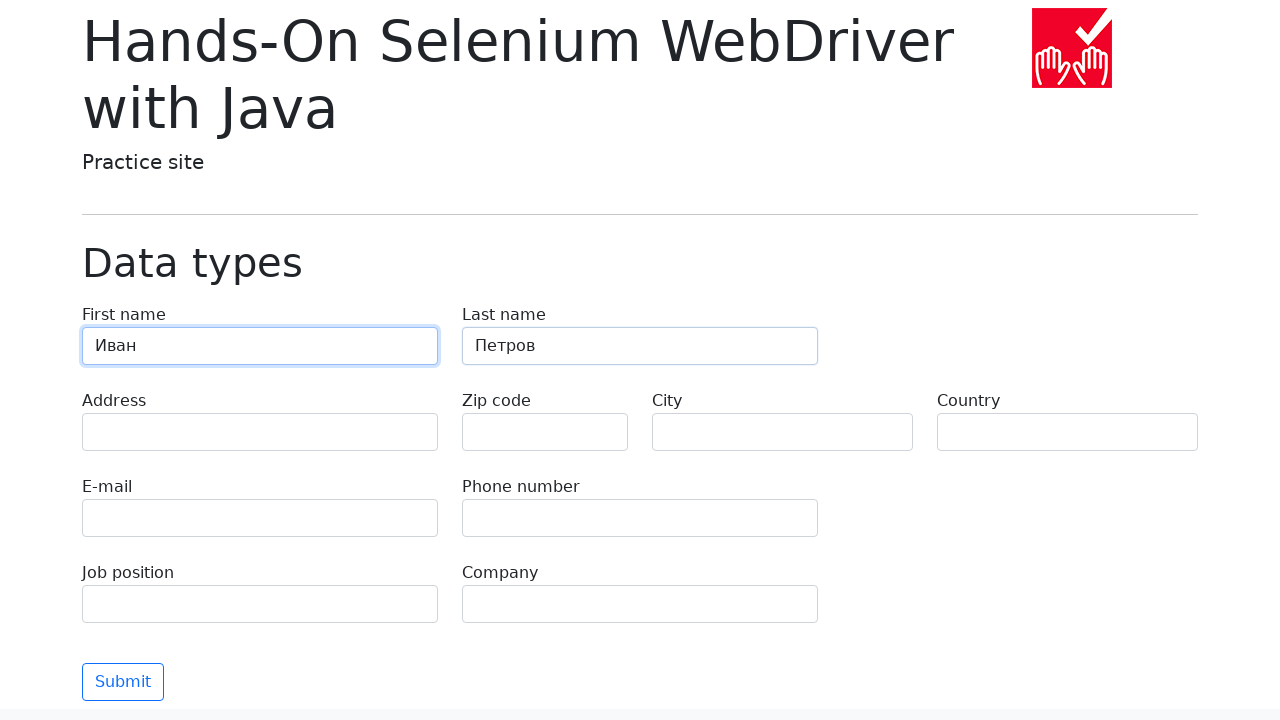

Filled address field with 'Ленина, 55-3' on input[name='address']
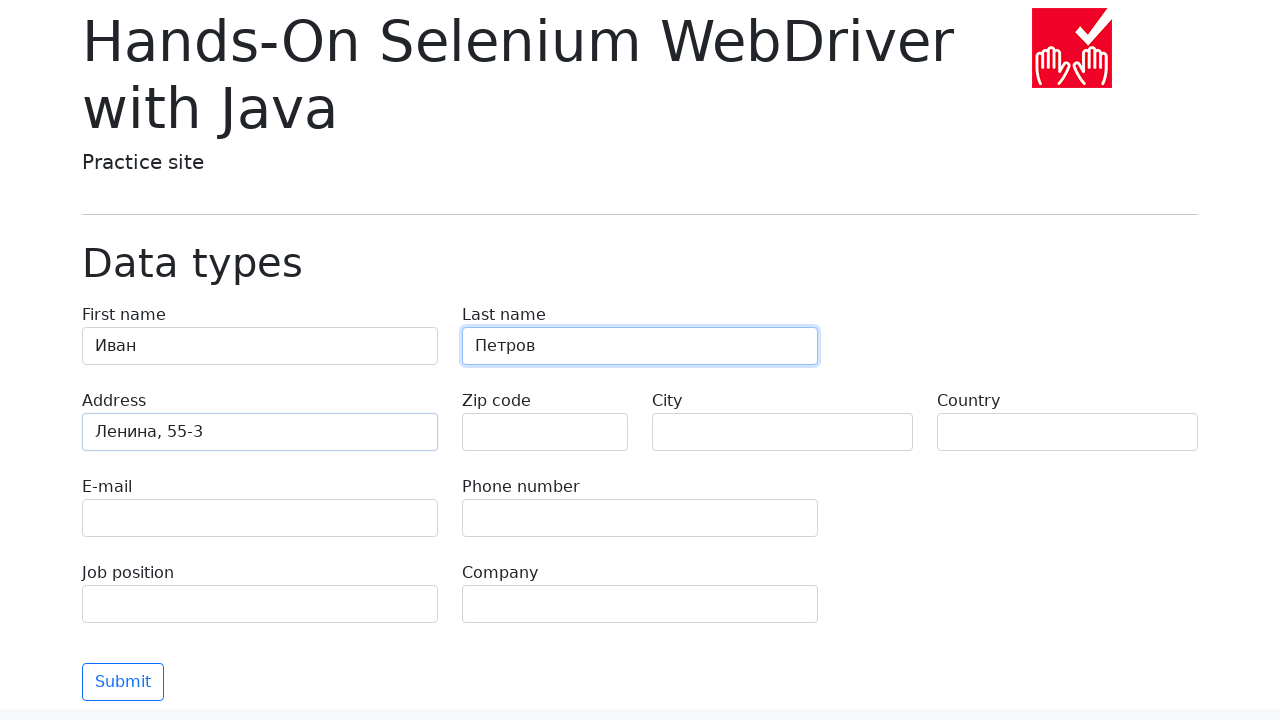

Filled city field with 'Москва' on input[name='city']
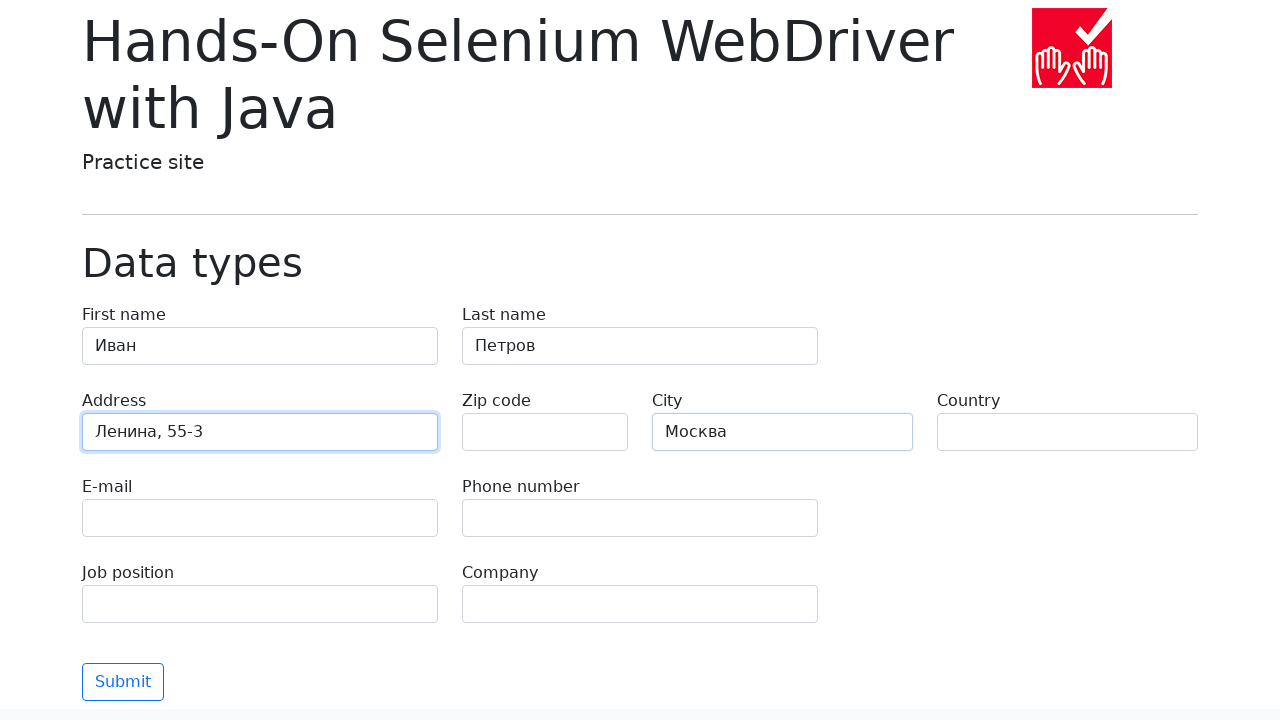

Filled country field with 'Россия' on input[name='country']
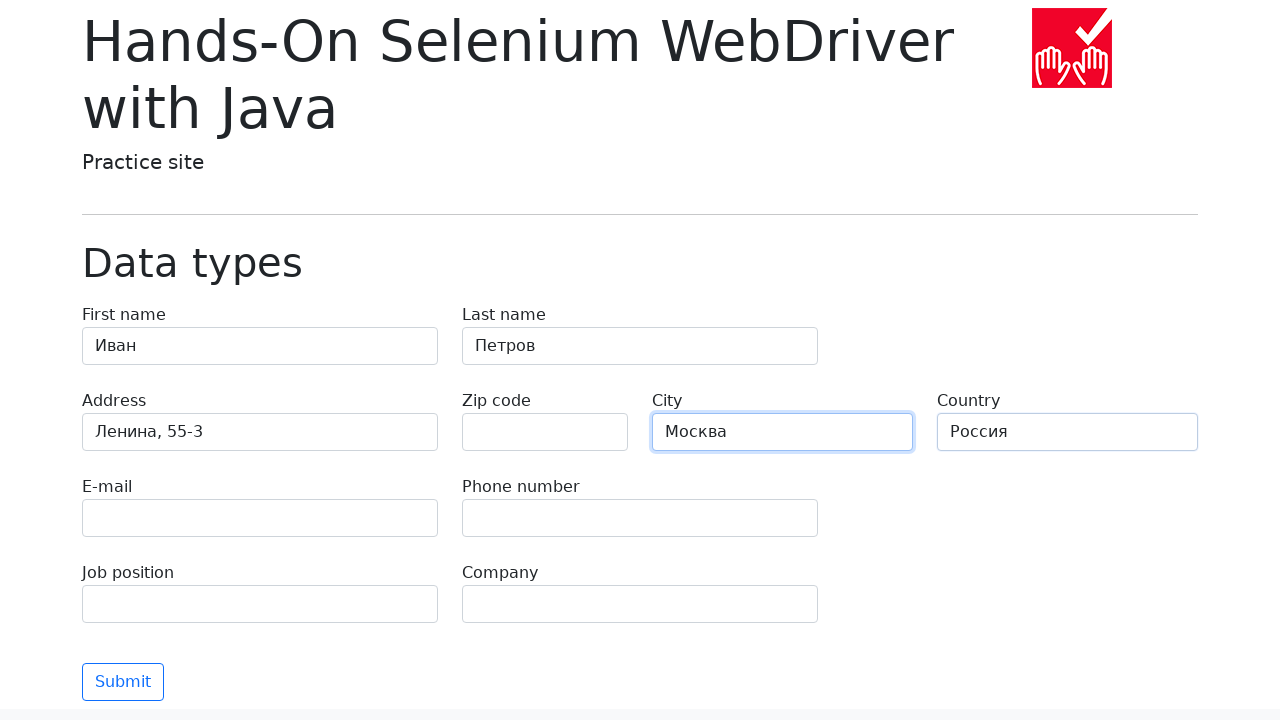

Filled email field with 'test@skypro.com' on input[name='e-mail']
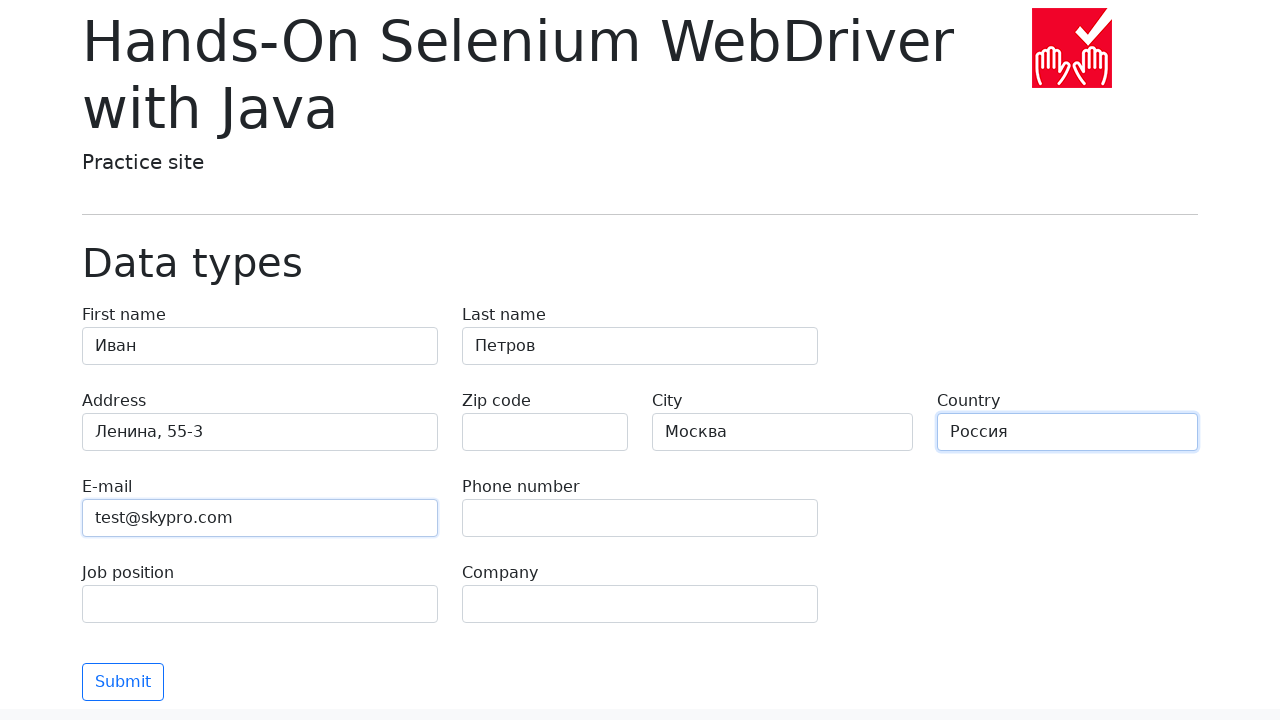

Filled phone field with '+7985899998787' on input[name='phone']
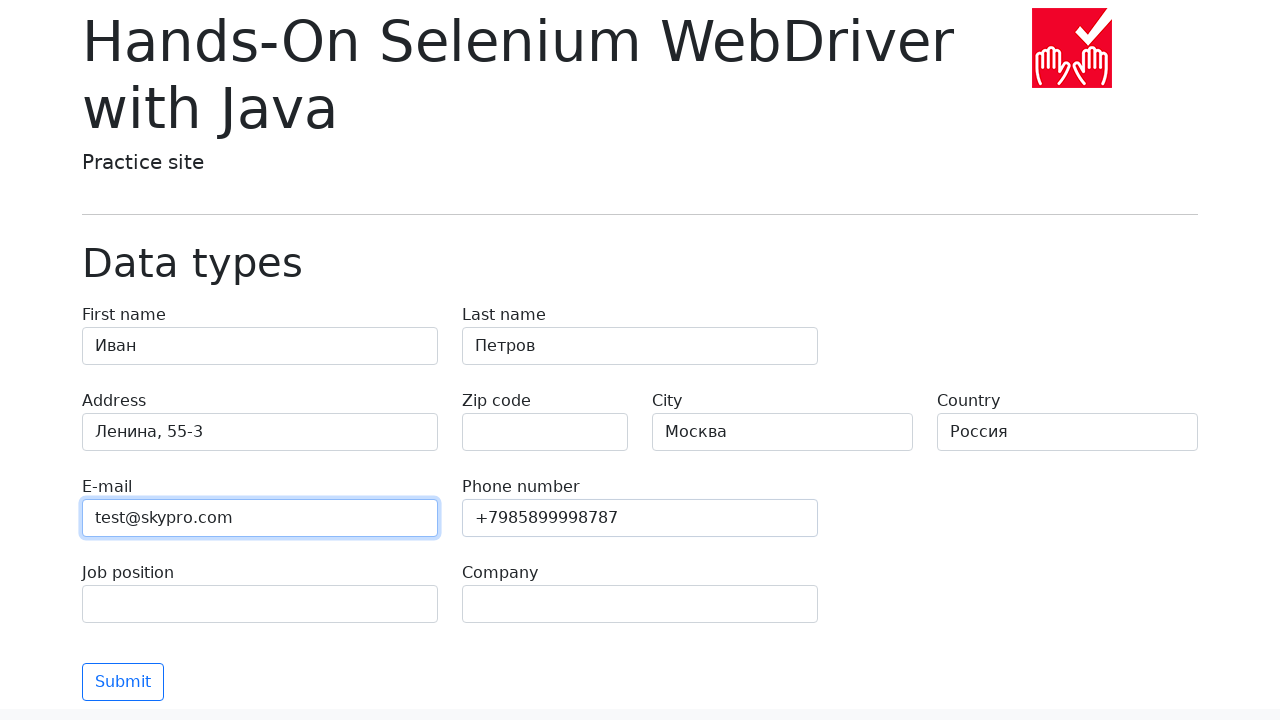

Filled job position field with 'QA' on input[name='job-position']
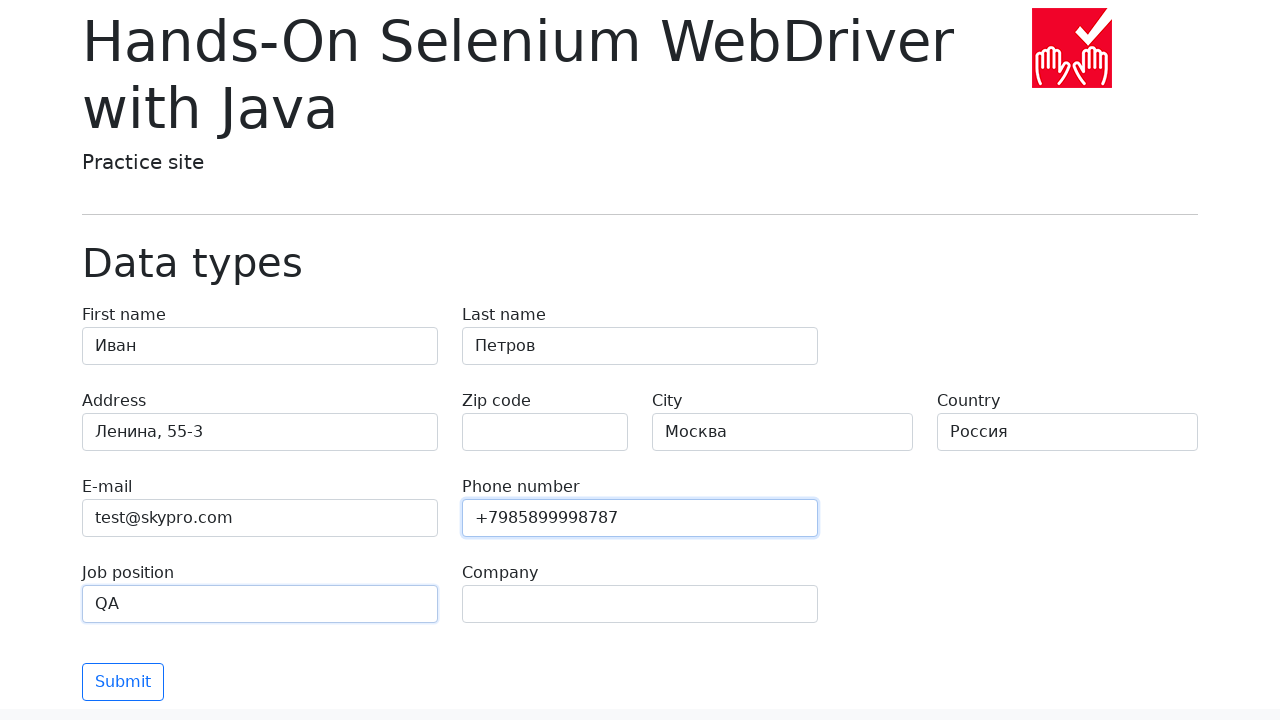

Filled company field with 'SkyPro' on input[name='company']
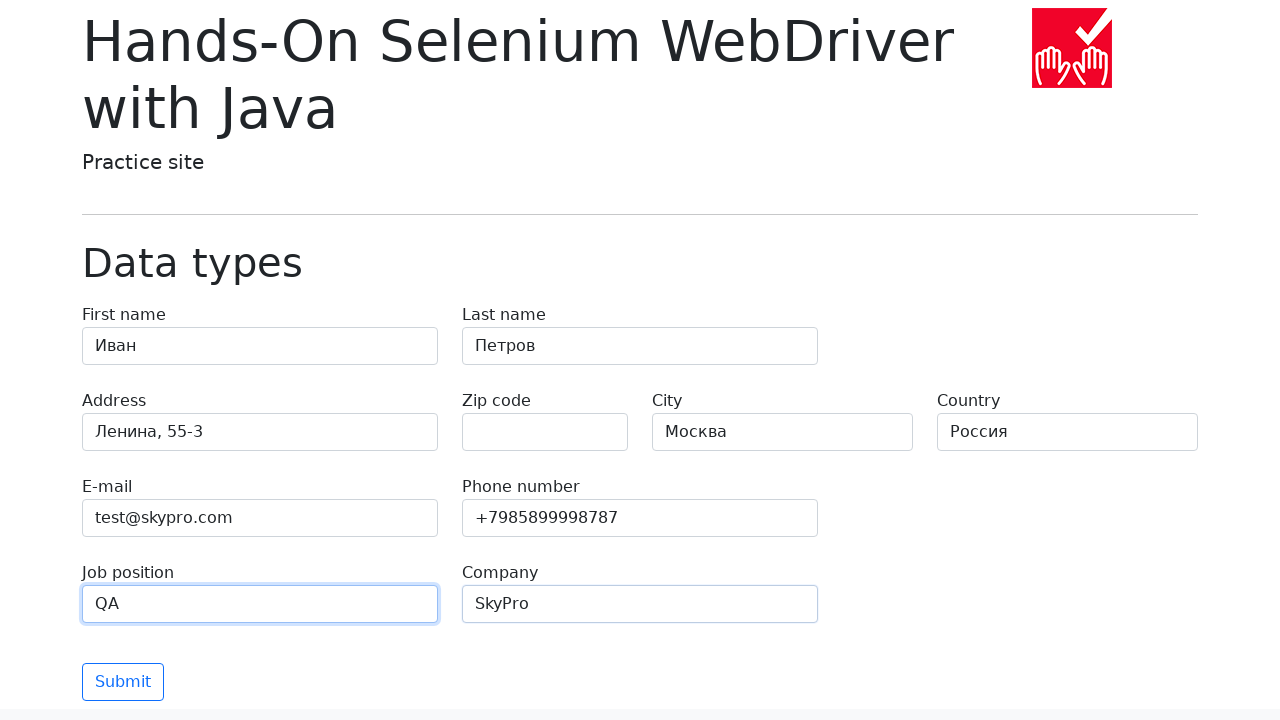

Clicked submit button to submit the form at (123, 682) on [type="submit"]
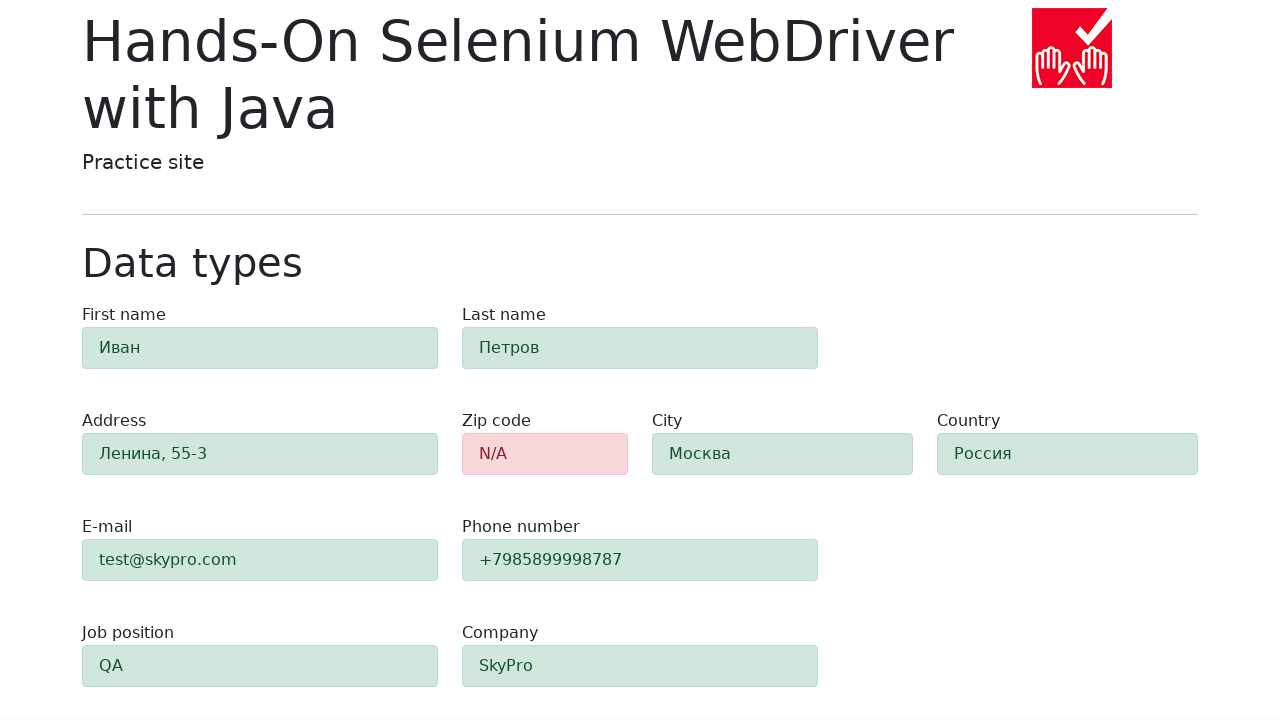

Zip code field appeared and became visible
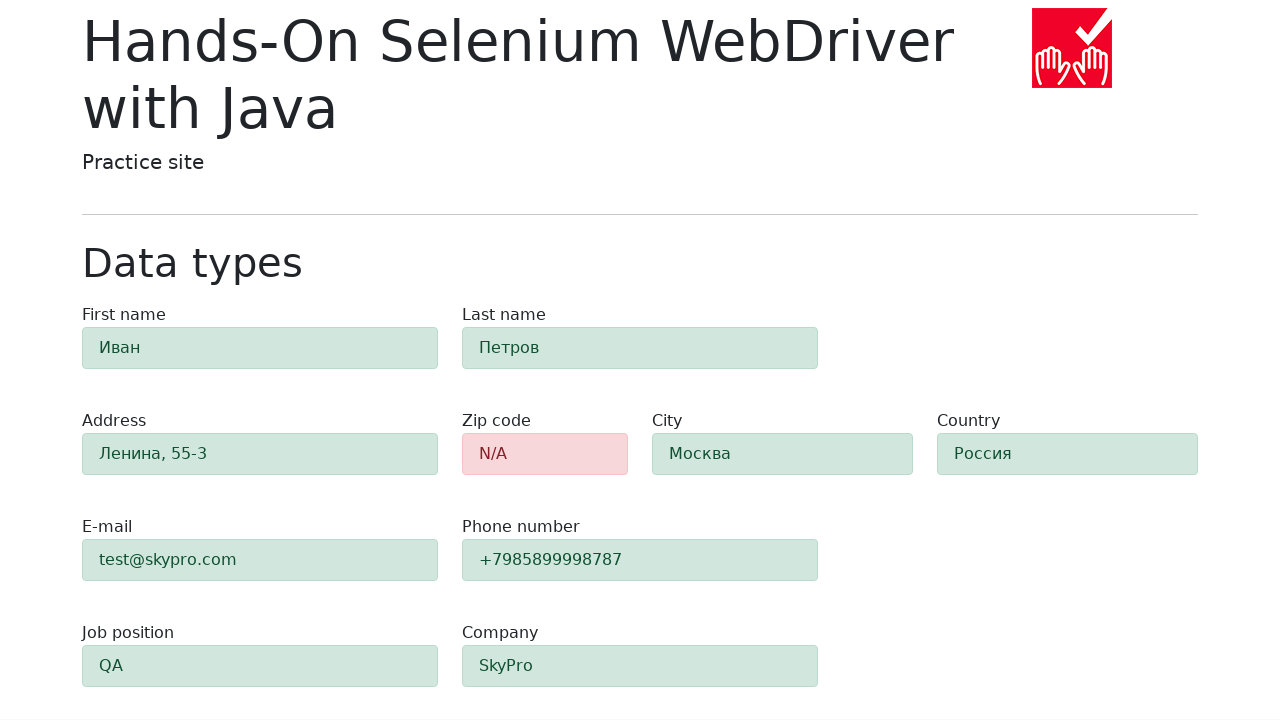

Verified zip code field shows error validation (alert-danger class)
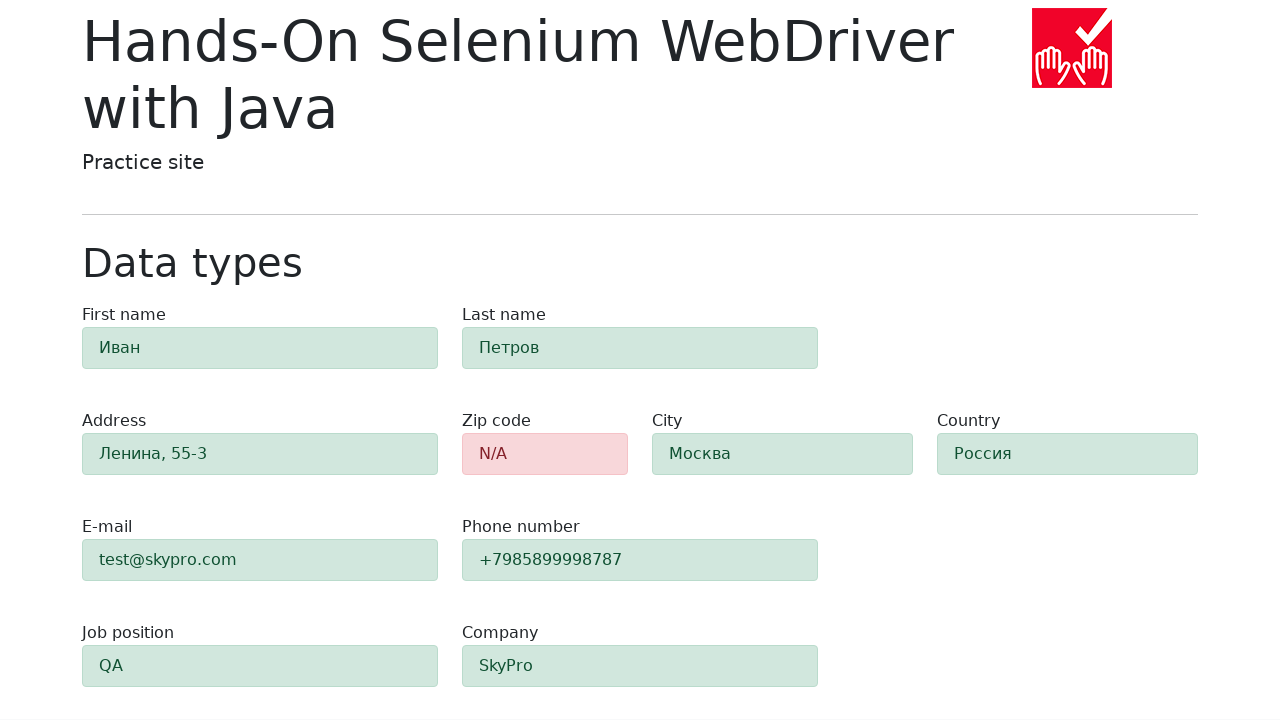

Verified first-name field shows success validation
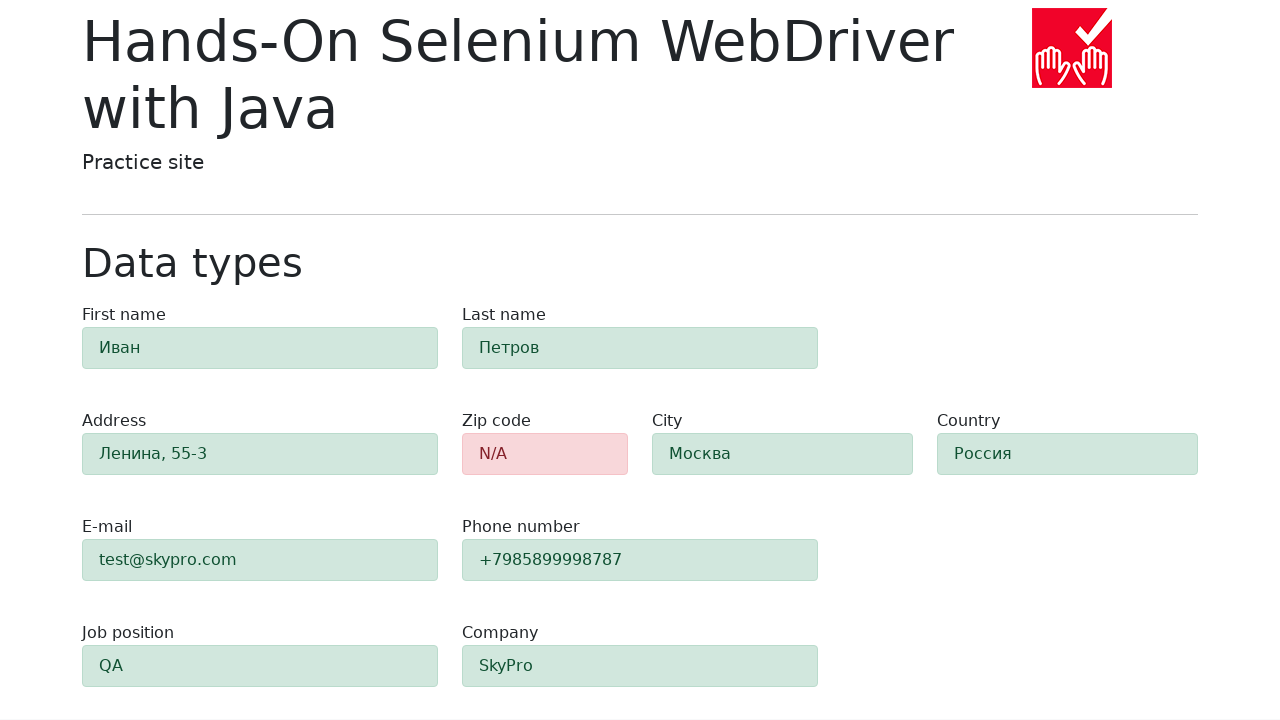

Verified last-name field shows success validation
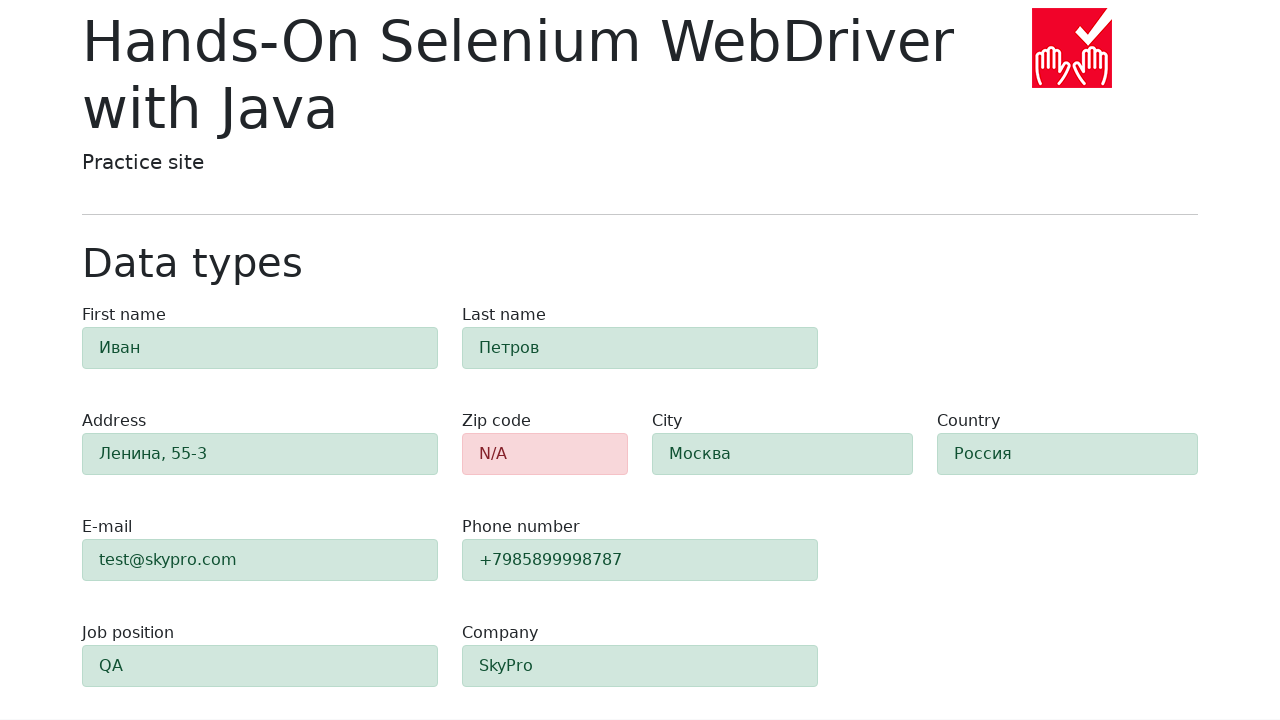

Verified address field shows success validation
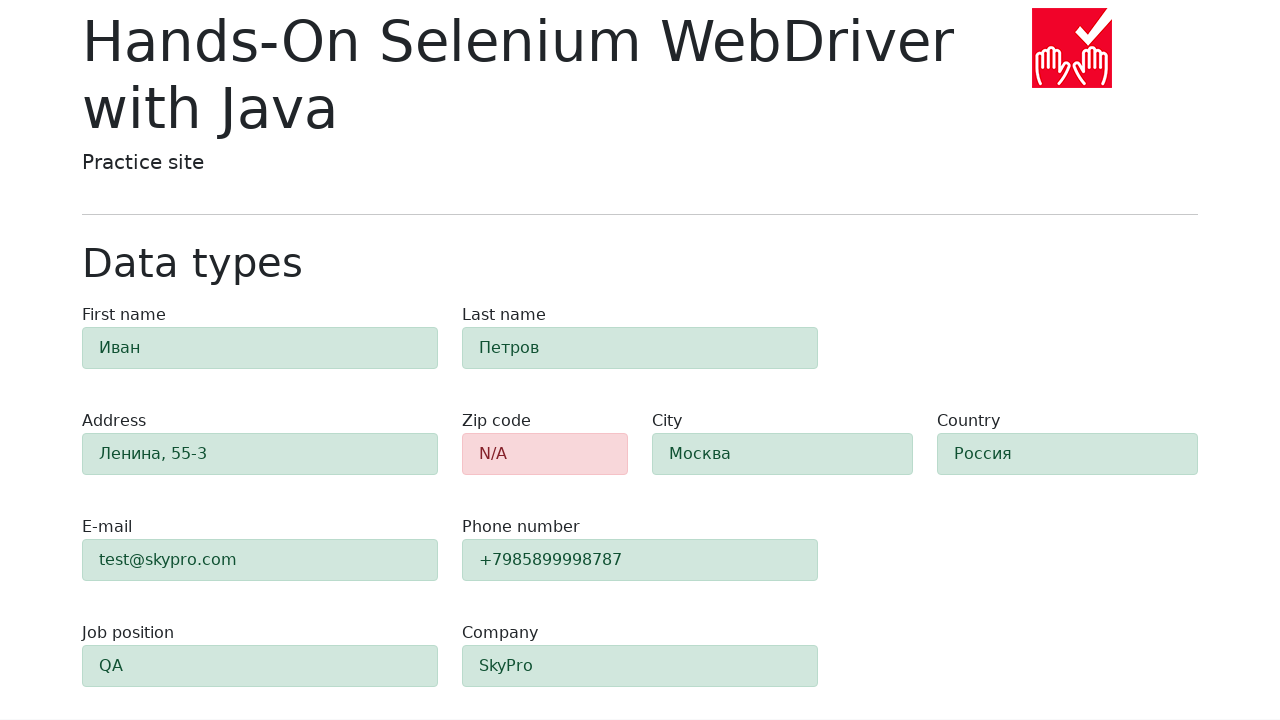

Verified e-mail field shows success validation
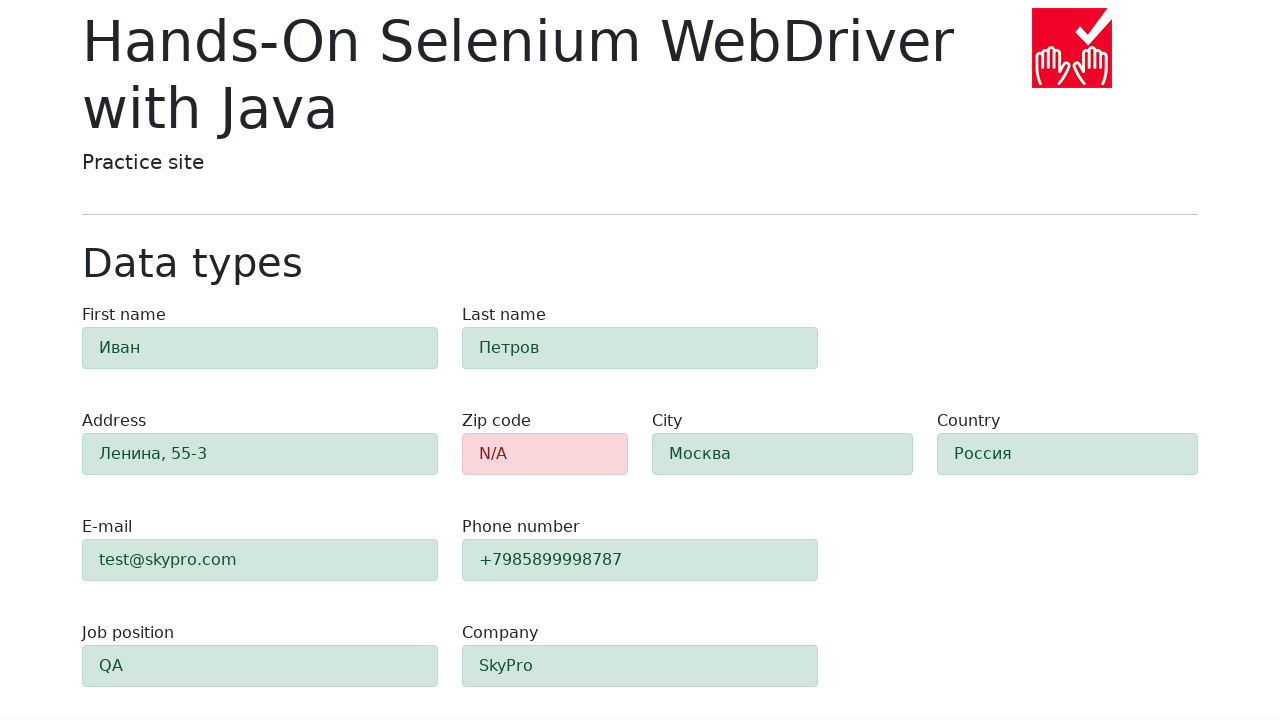

Verified phone field shows success validation
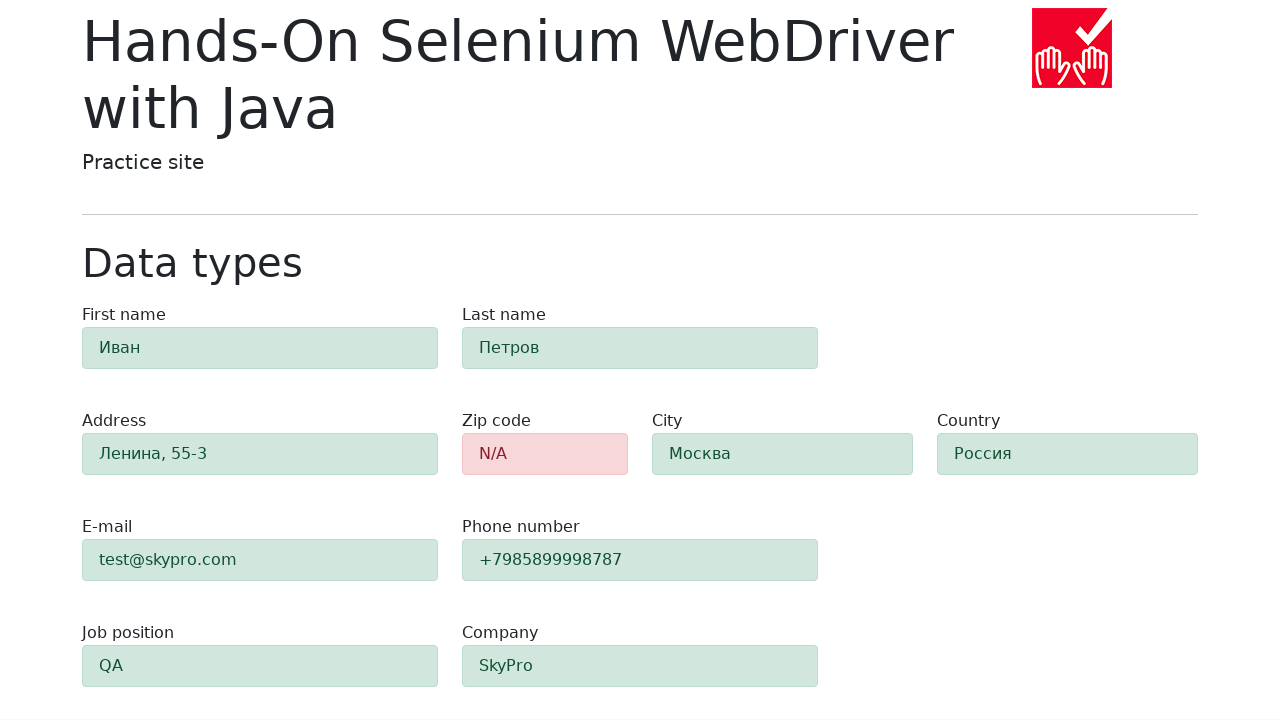

Verified city field shows success validation
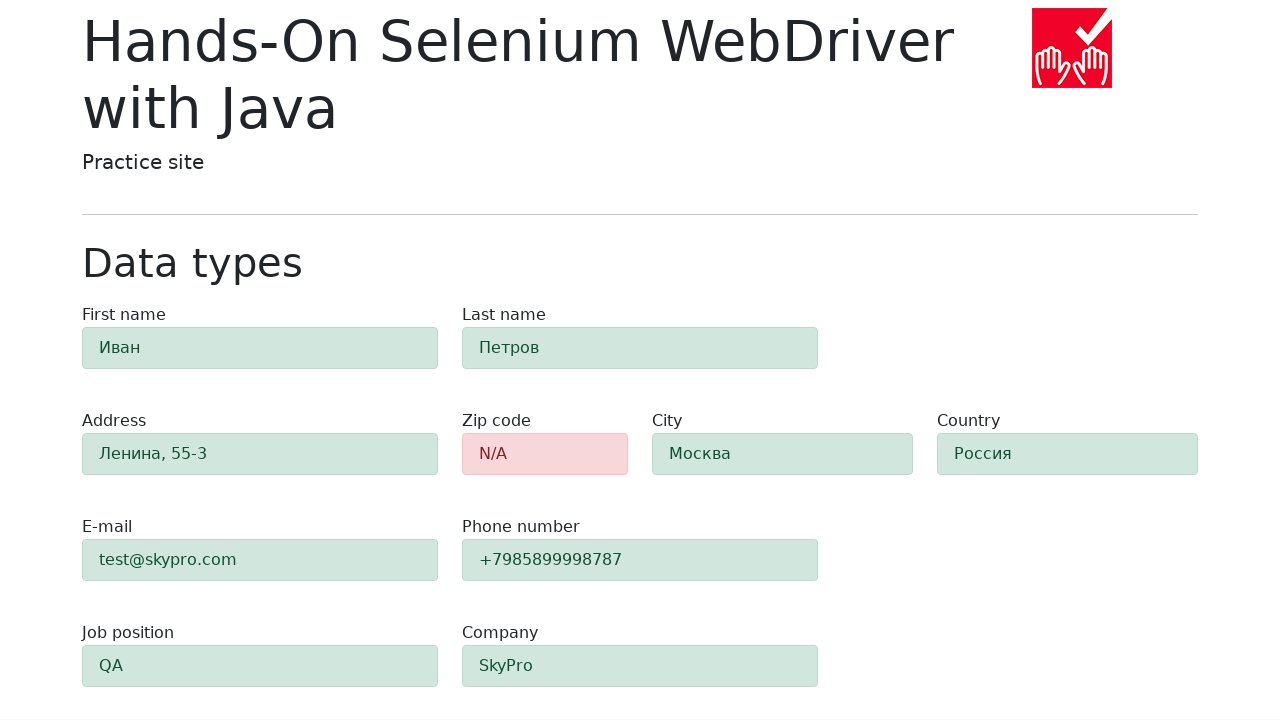

Verified country field shows success validation
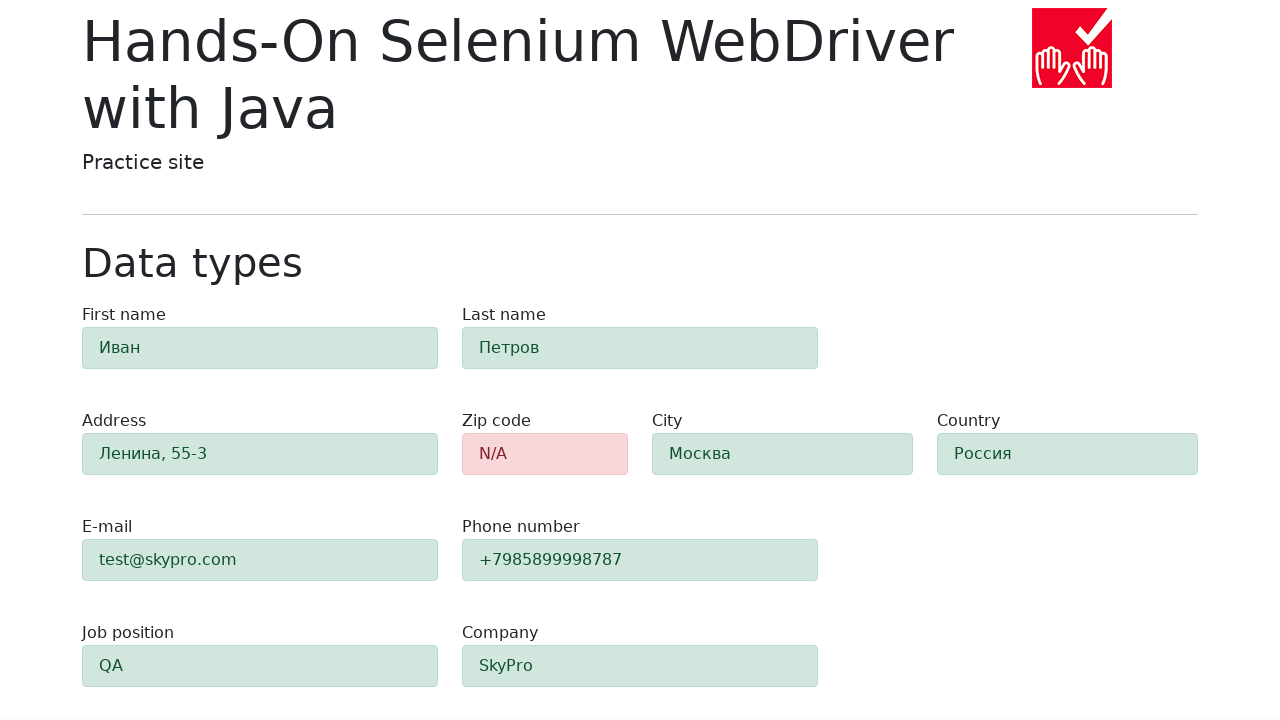

Verified job-position field shows success validation
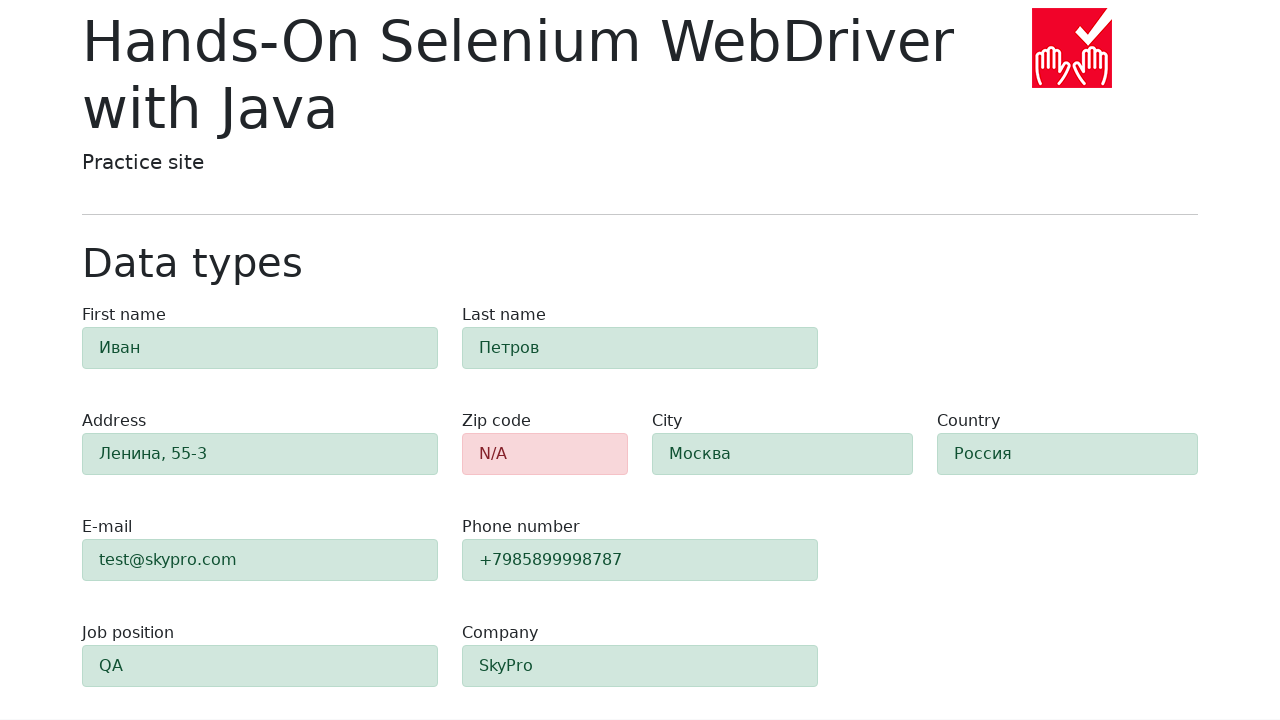

Verified company field shows success validation
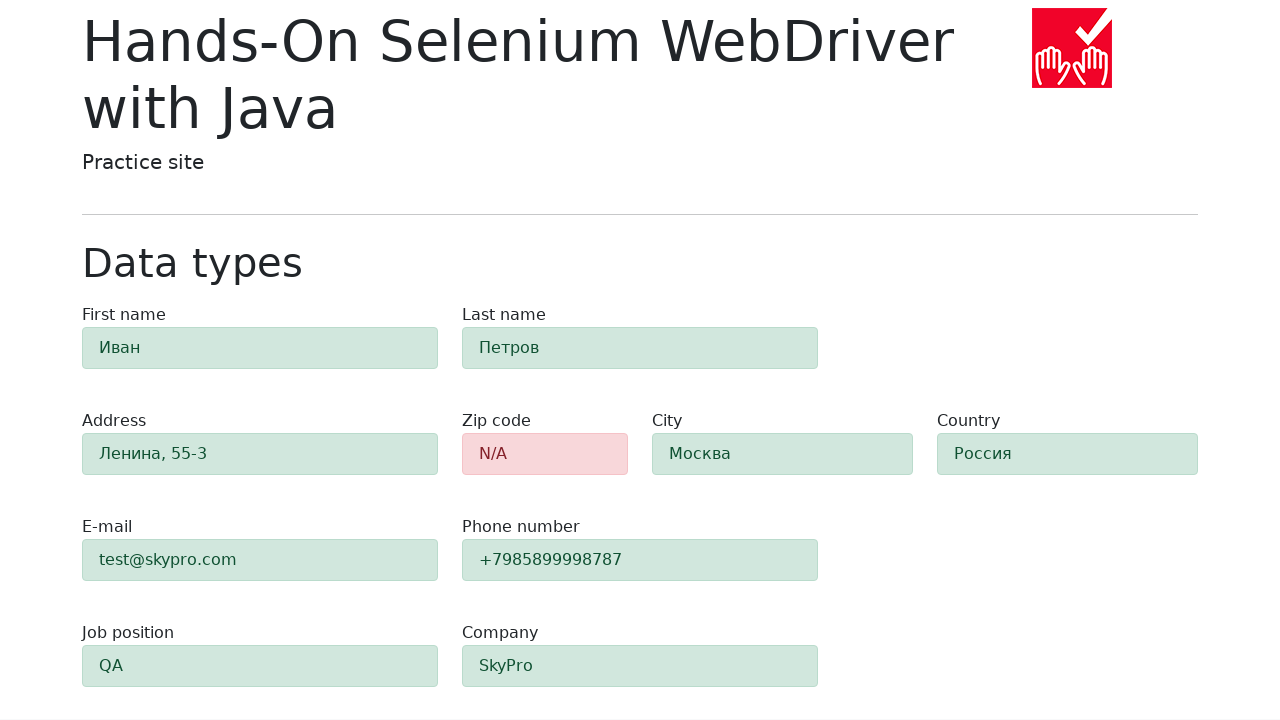

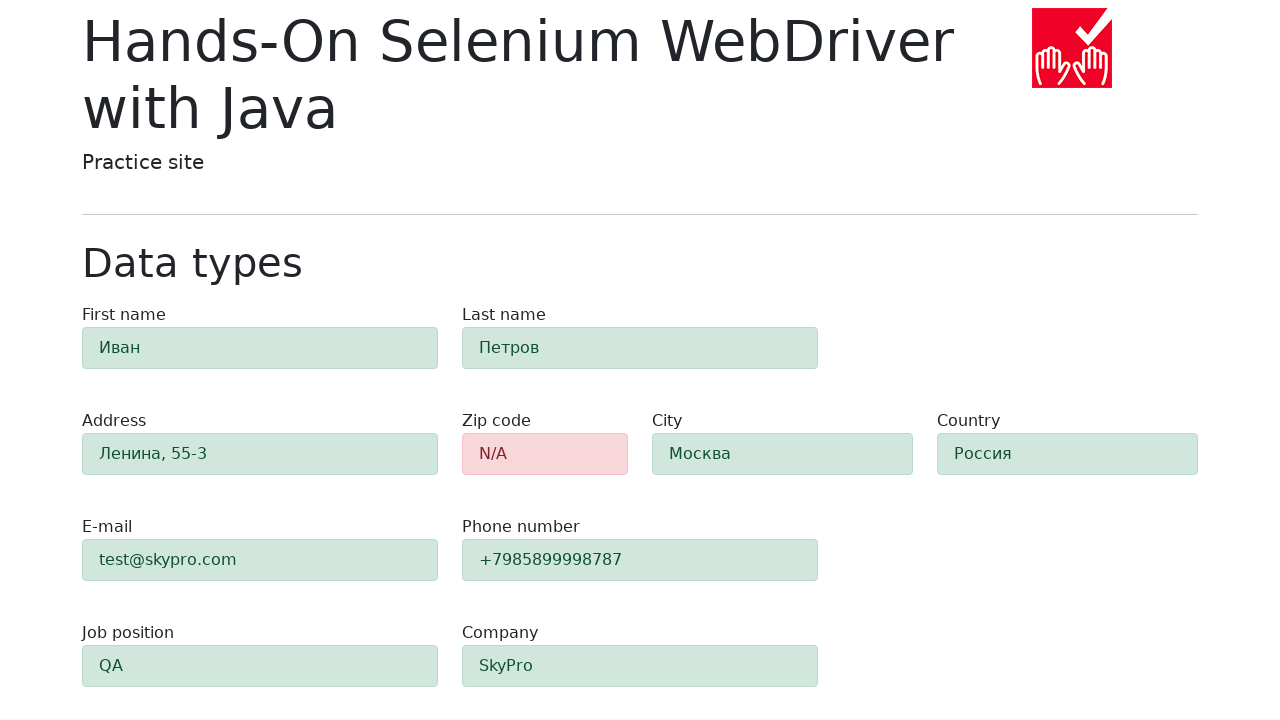